Tests browser back navigation by navigating to a TV program page and then going back

Starting URL: https://www.yerevan.am/hy/

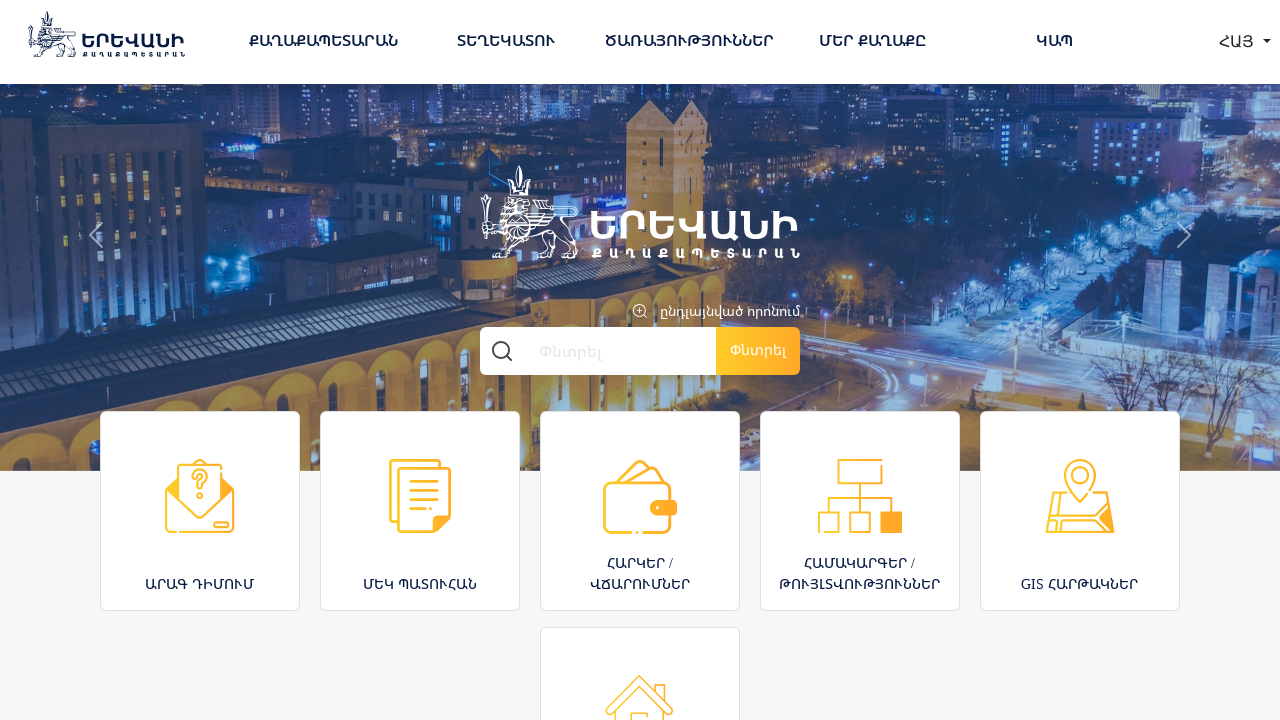

Navigated to TV program page at https://www.yerevan.am/hy/tvprogram/
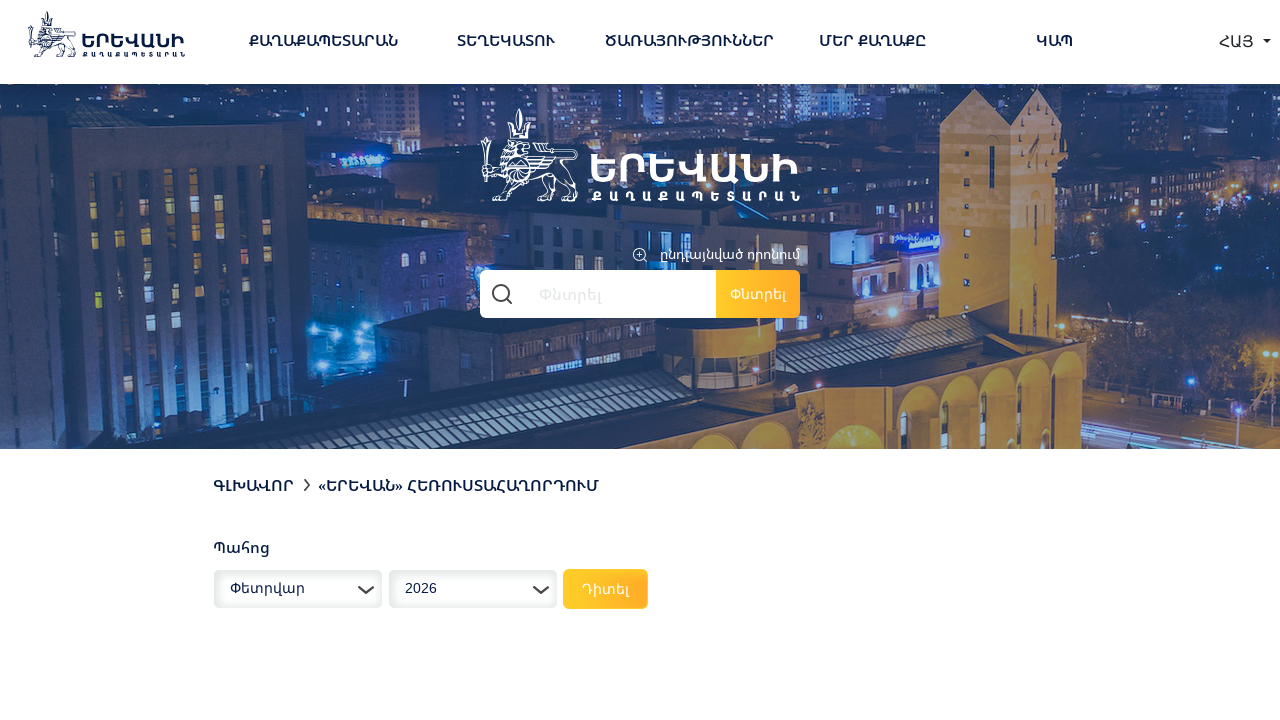

Navigated back using browser back button
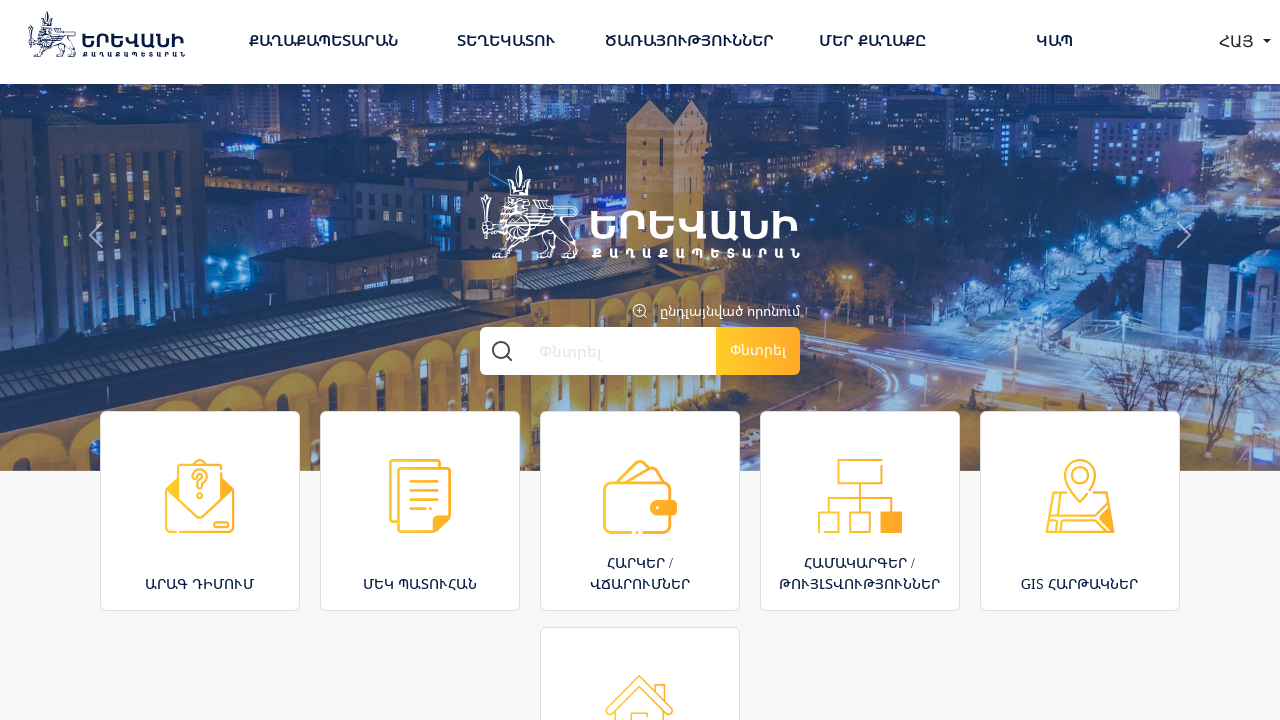

Verified that current URL matches original URL https://www.yerevan.am/hy/
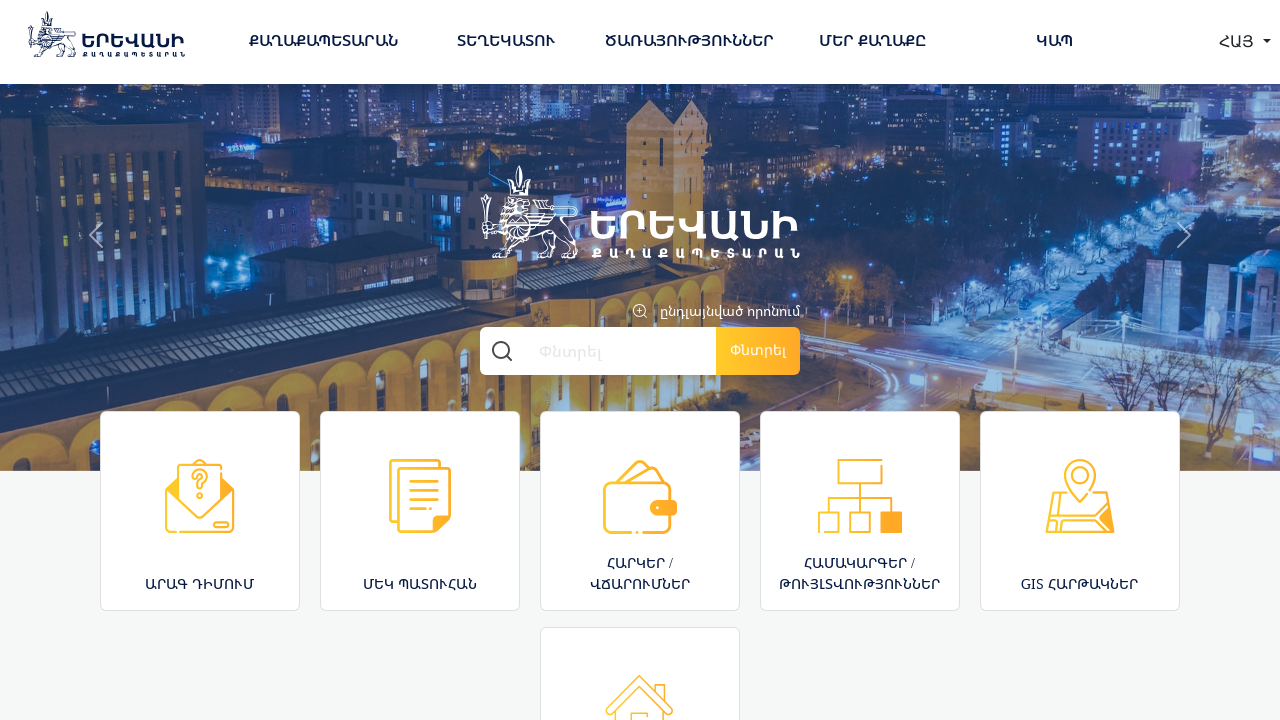

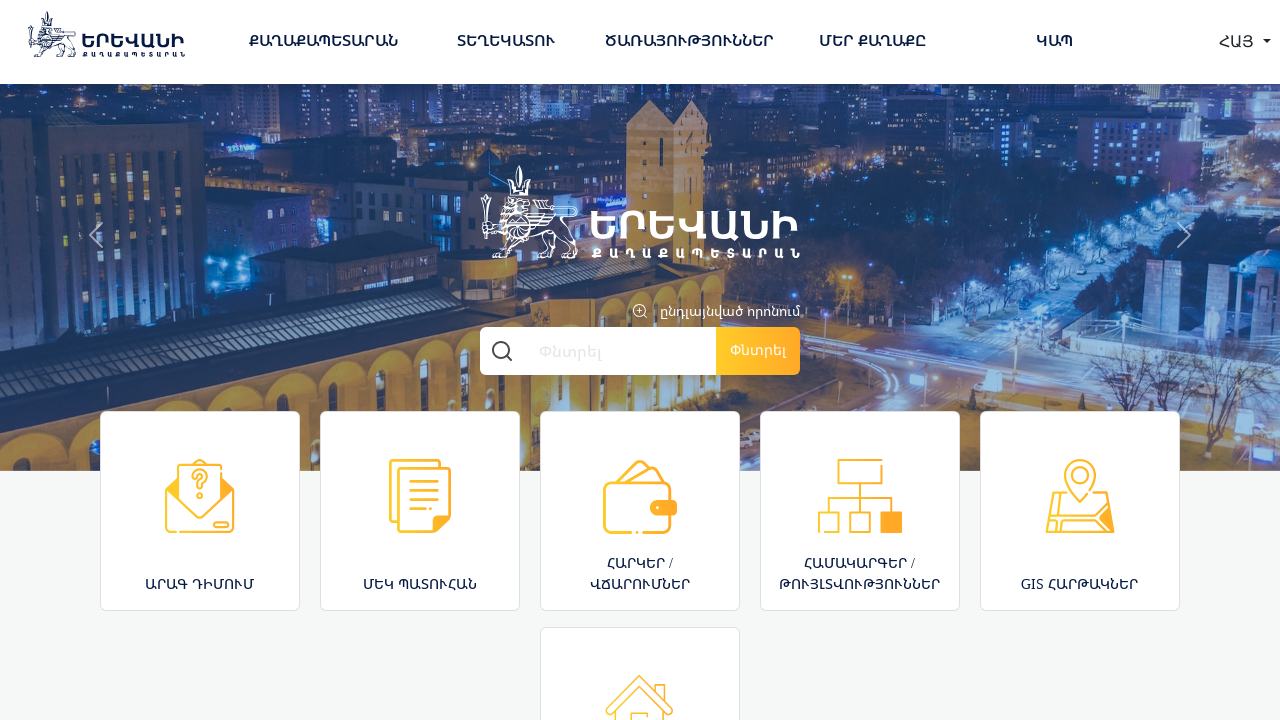